Tests login form with valid email and invalid password, then handles the resulting alert

Starting URL: https://gnsaddy.github.io/webAutomationSelenium/

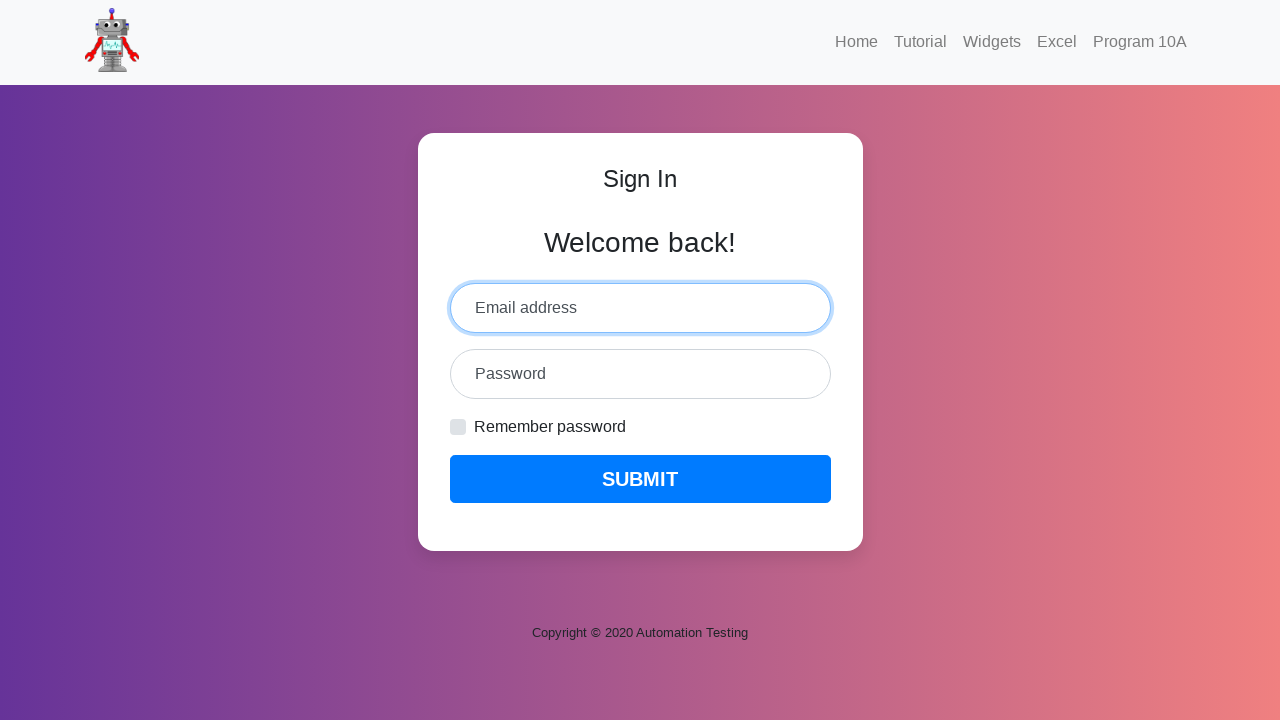

Filled email field with 'aditya@gmail.com' on #inputEmail
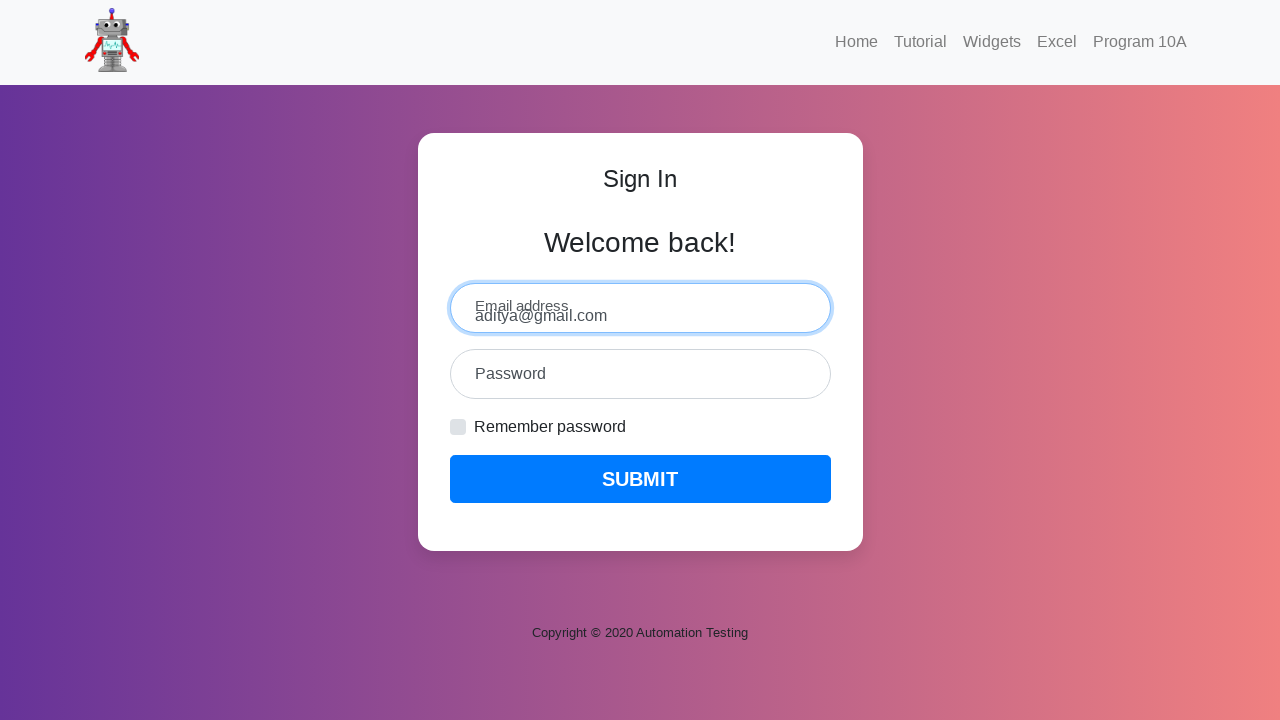

Filled password field with invalid password '123' on #inputPassword
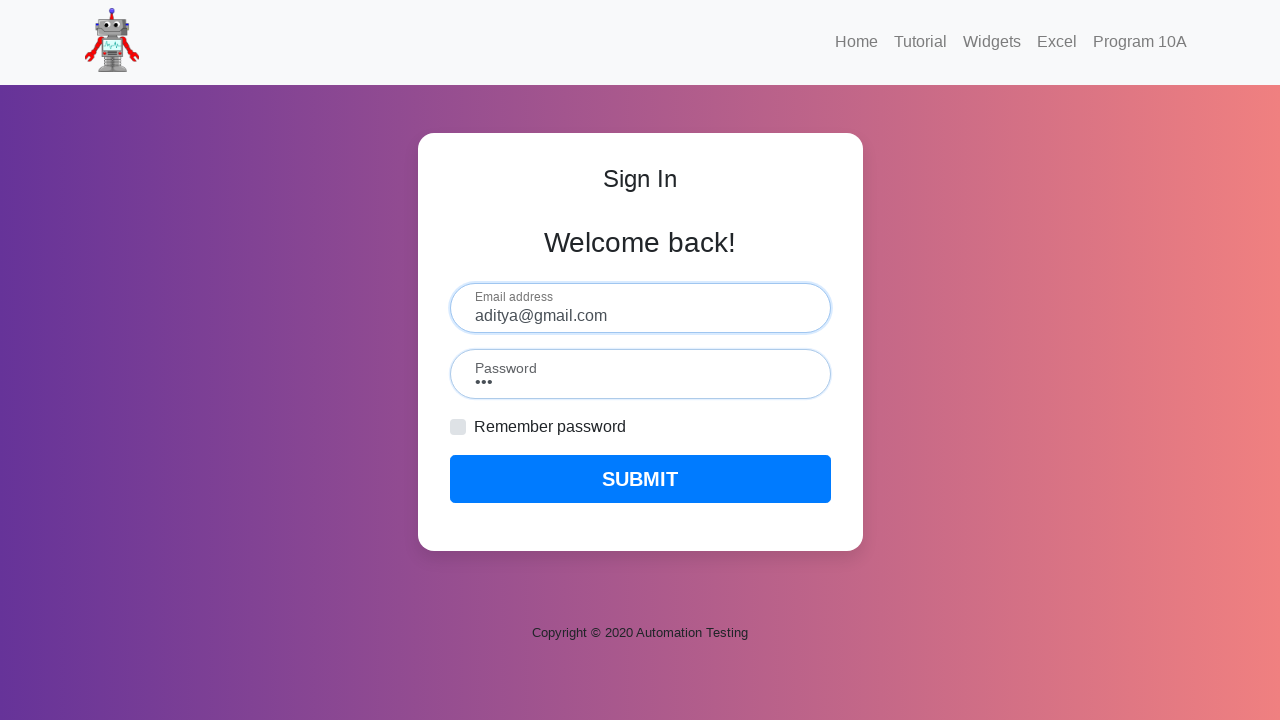

Clicked login button to submit form with valid email and invalid password at (640, 479) on #btnLogin
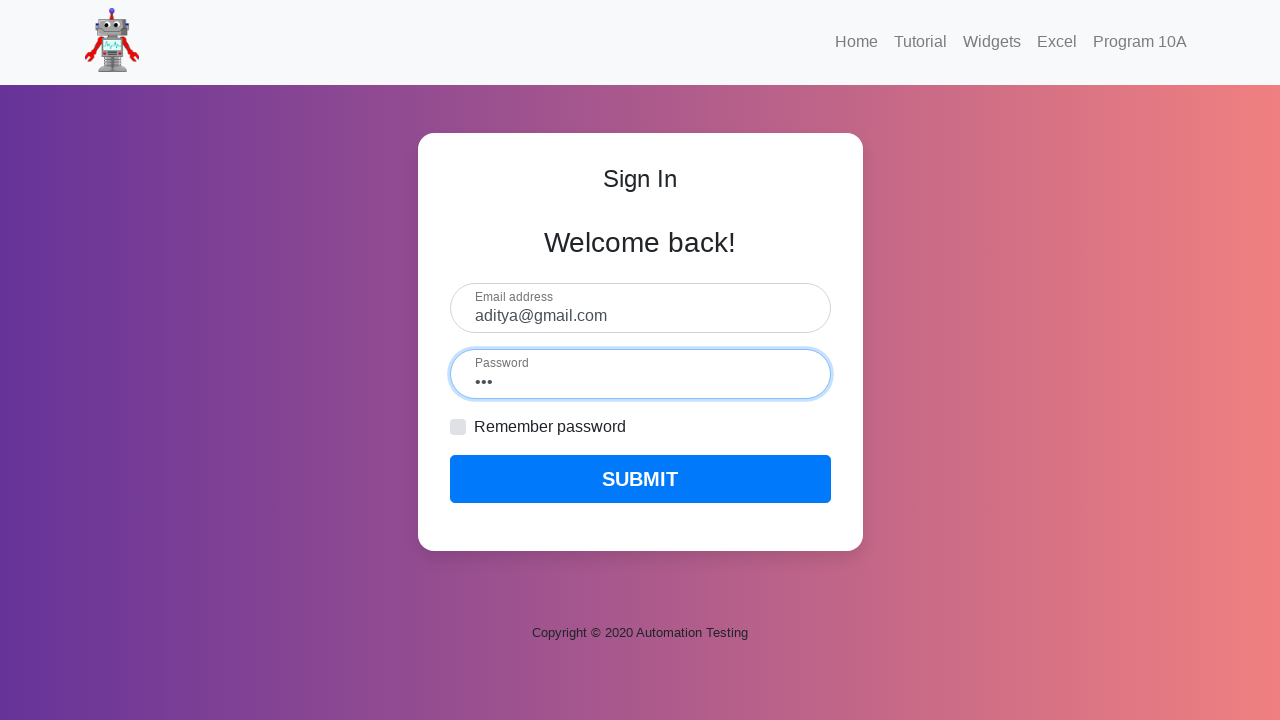

Set up alert dialog handler to accept any alerts
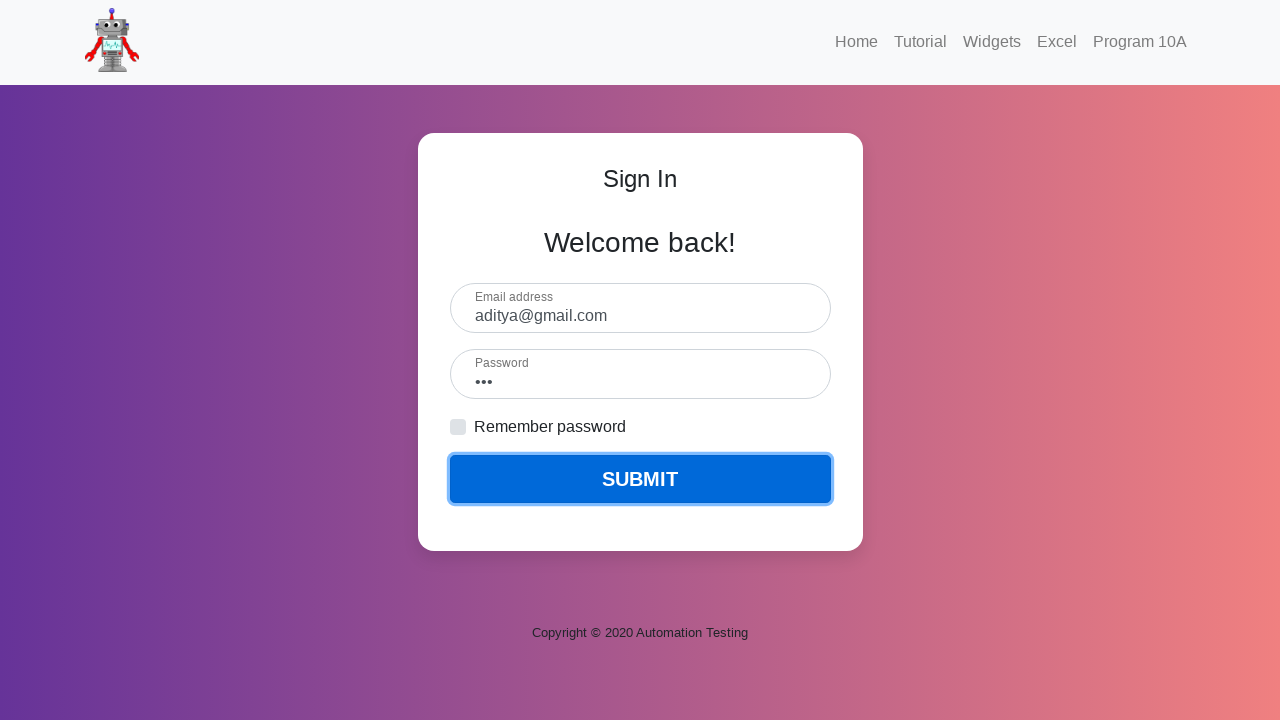

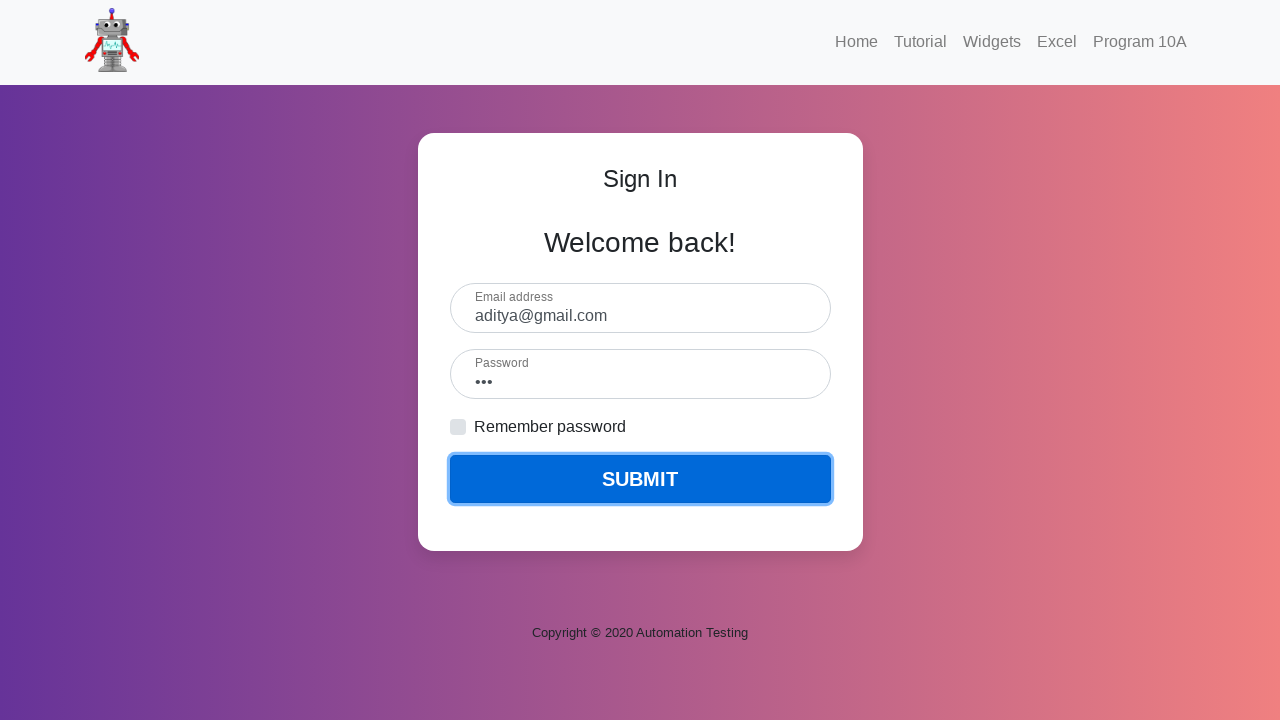